Tests radio button selection functionality on the DemoQA elements page

Starting URL: https://demoqa.com/elements

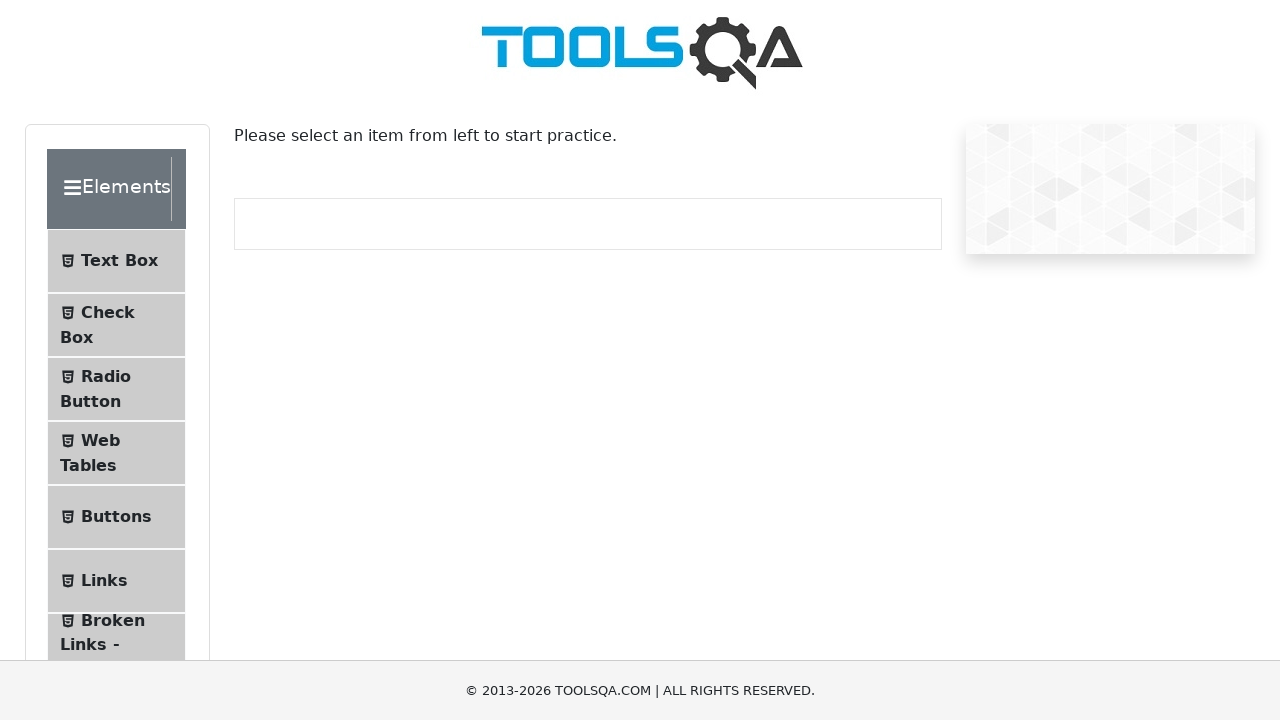

Clicked on Radio Button menu item in the elements page at (116, 389) on xpath=//*[@id='item-2']
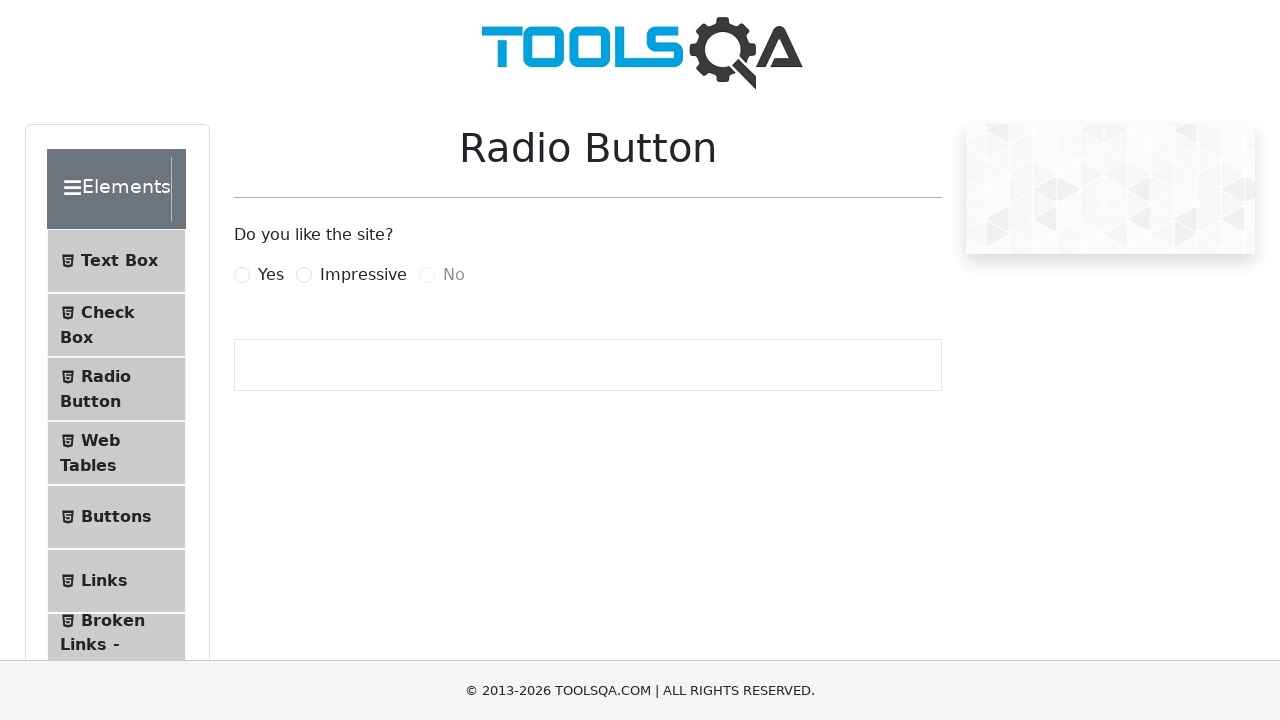

Clicked Yes radio button at (271, 275) on xpath=//label[@for='yesRadio']
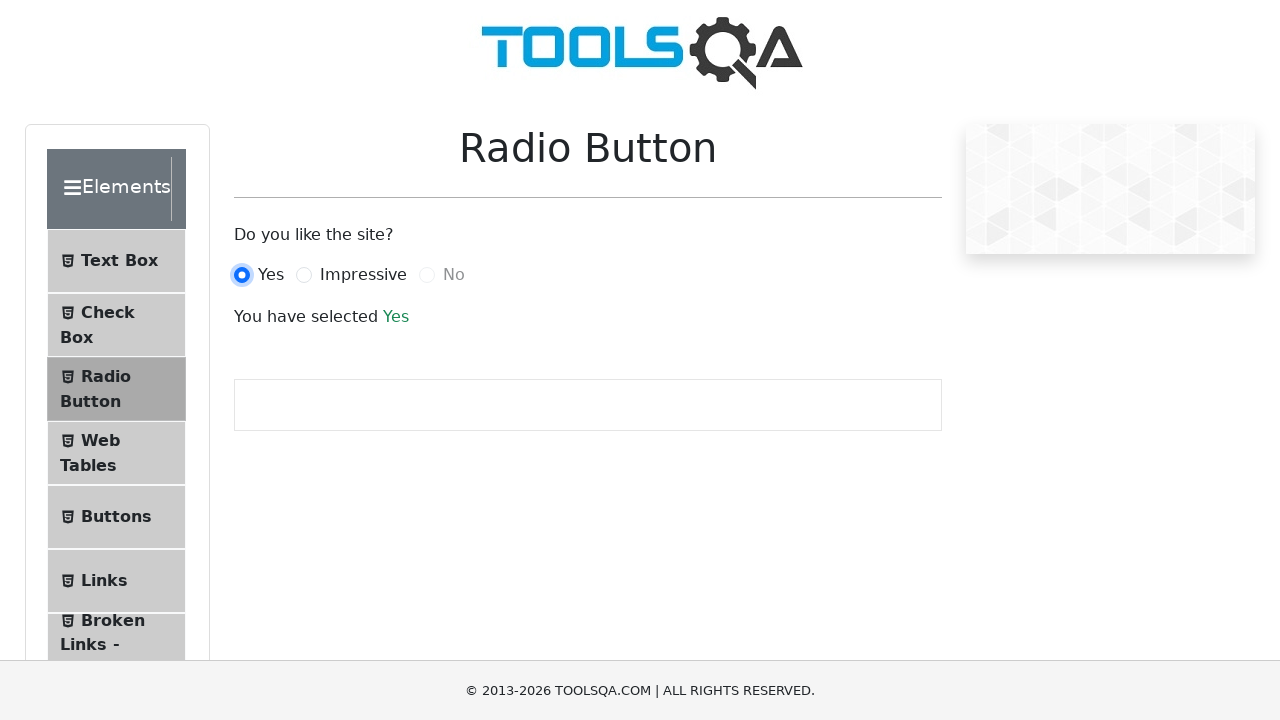

Clicked Impressive radio button at (363, 275) on xpath=//label[@for='impressiveRadio']
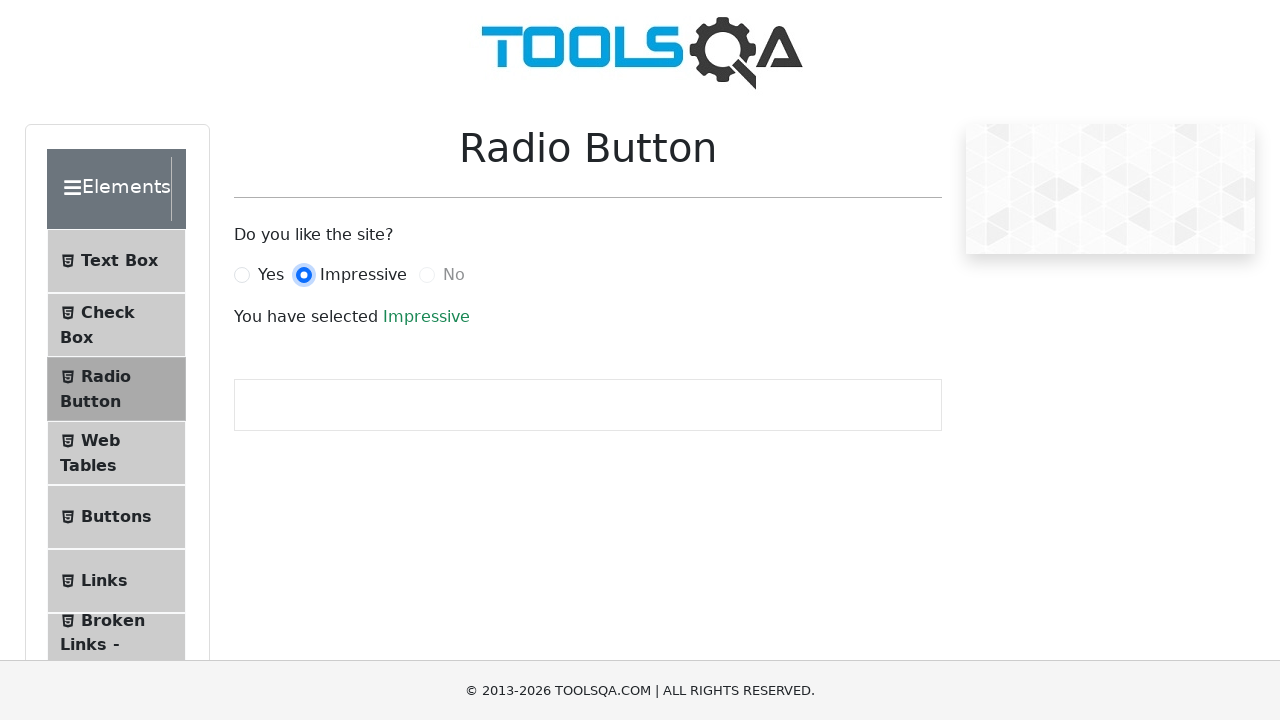

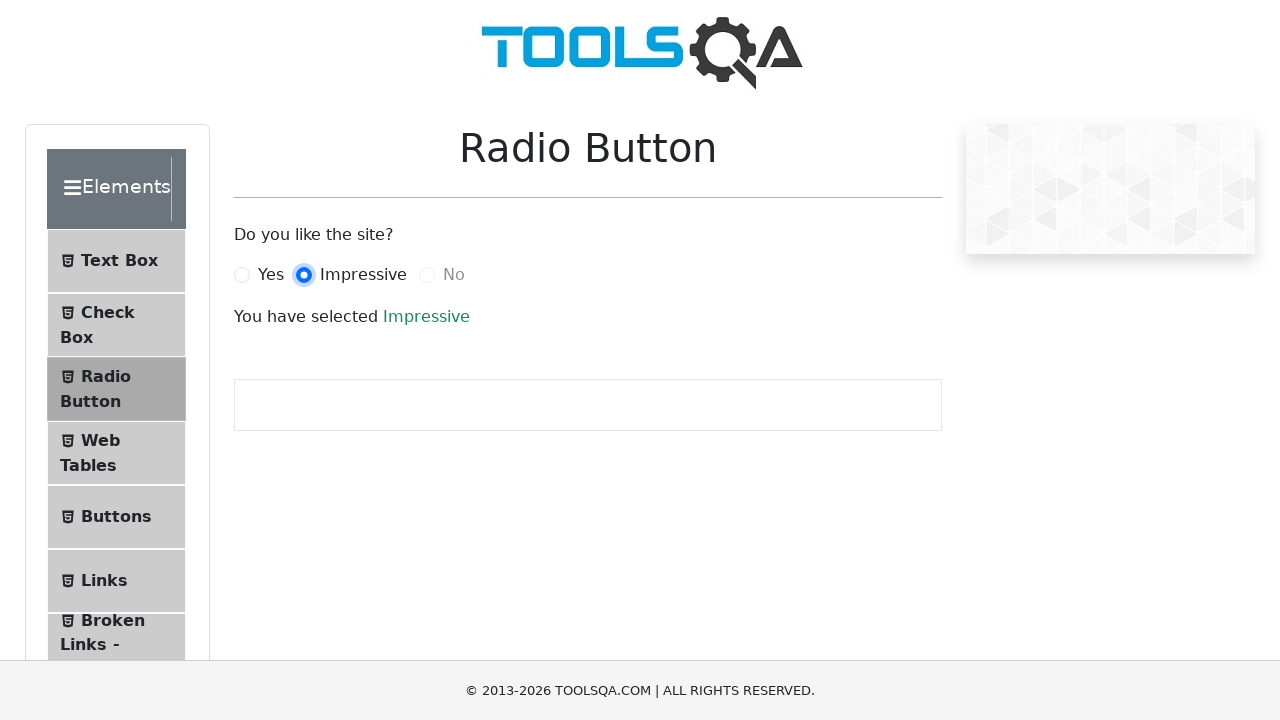